Tests canceling an edit while on the Active filter by pressing Escape.

Starting URL: https://todomvc4tasj.herokuapp.com/

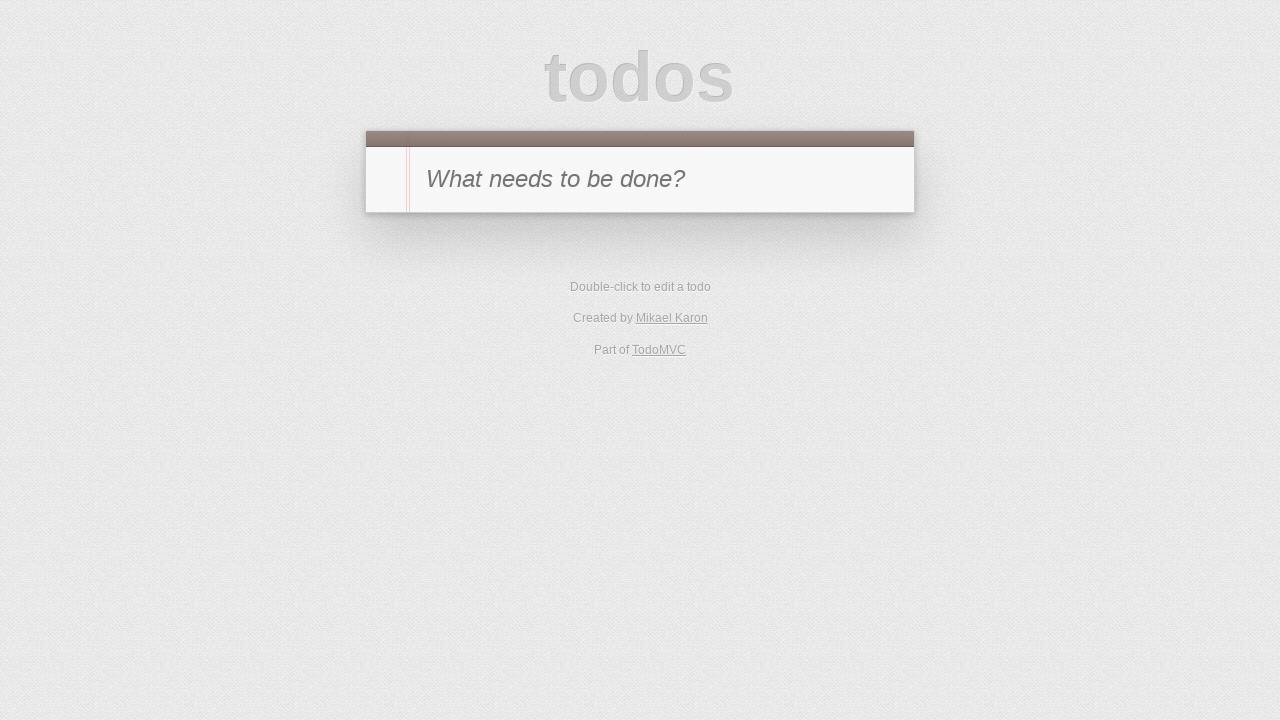

Set up localStorage with two active tasks
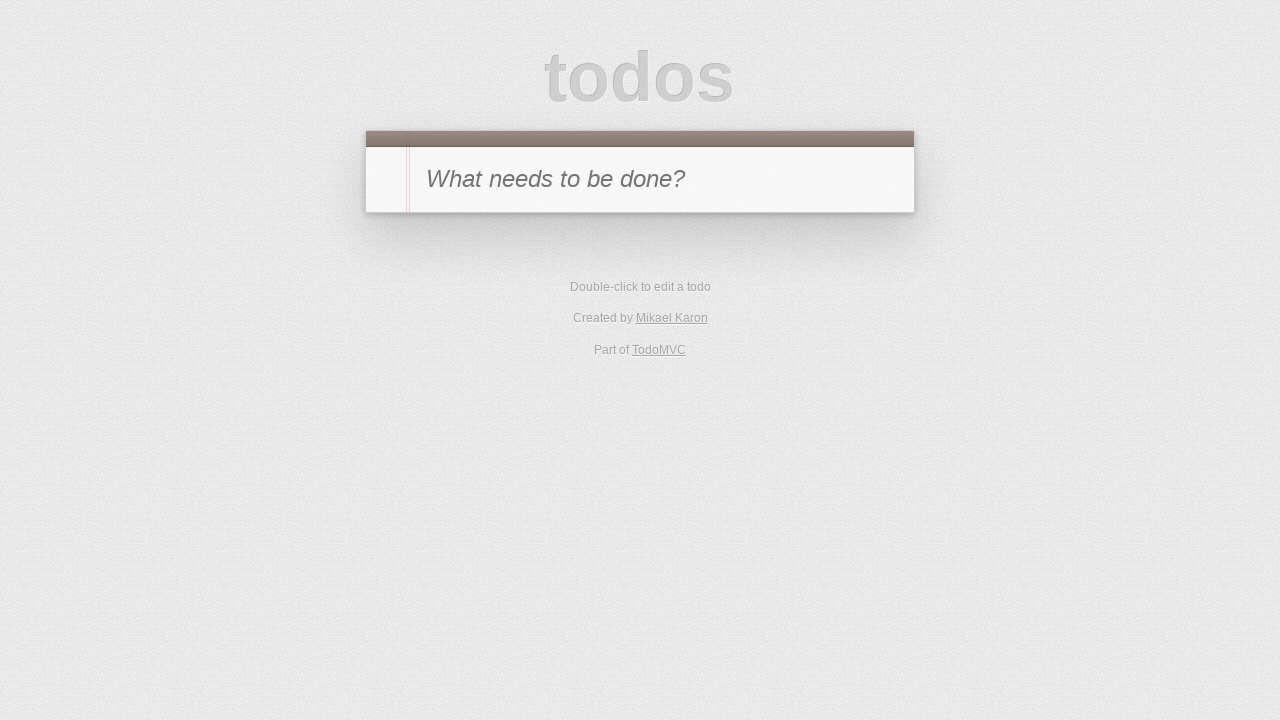

Reloaded page to load tasks from localStorage
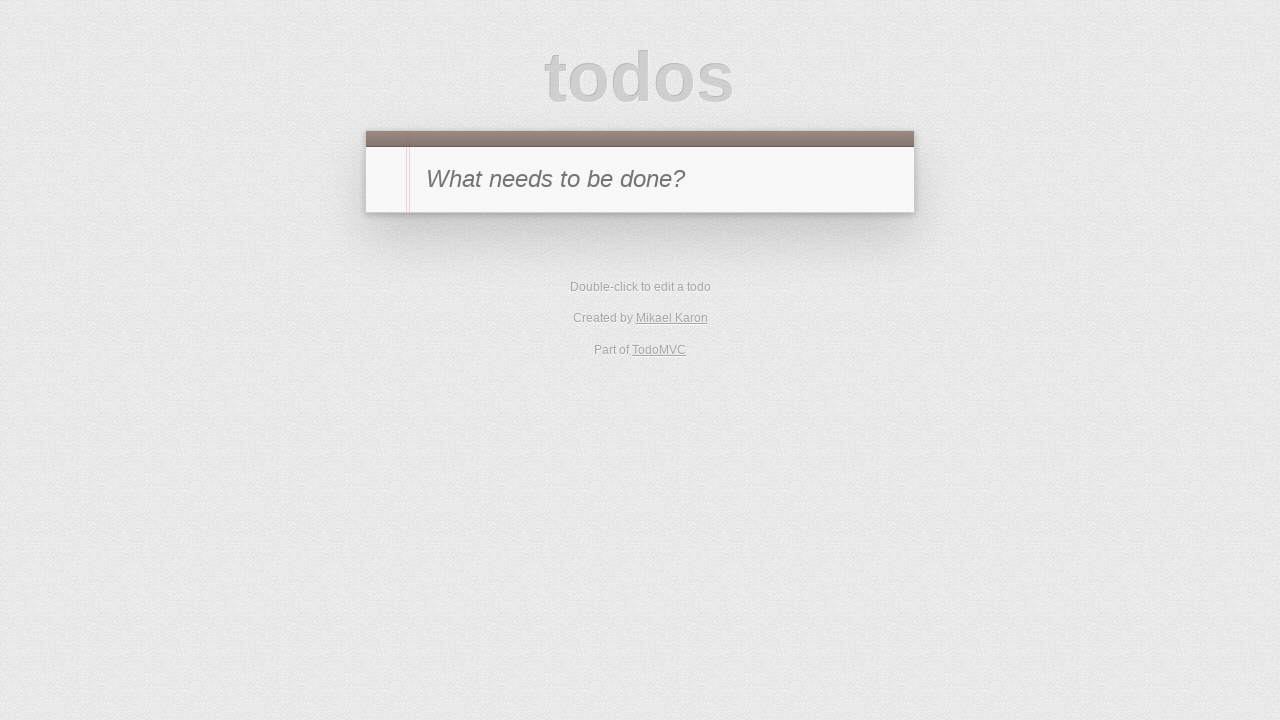

Clicked Active filter to show only active tasks at (614, 351) on [href='#/active']
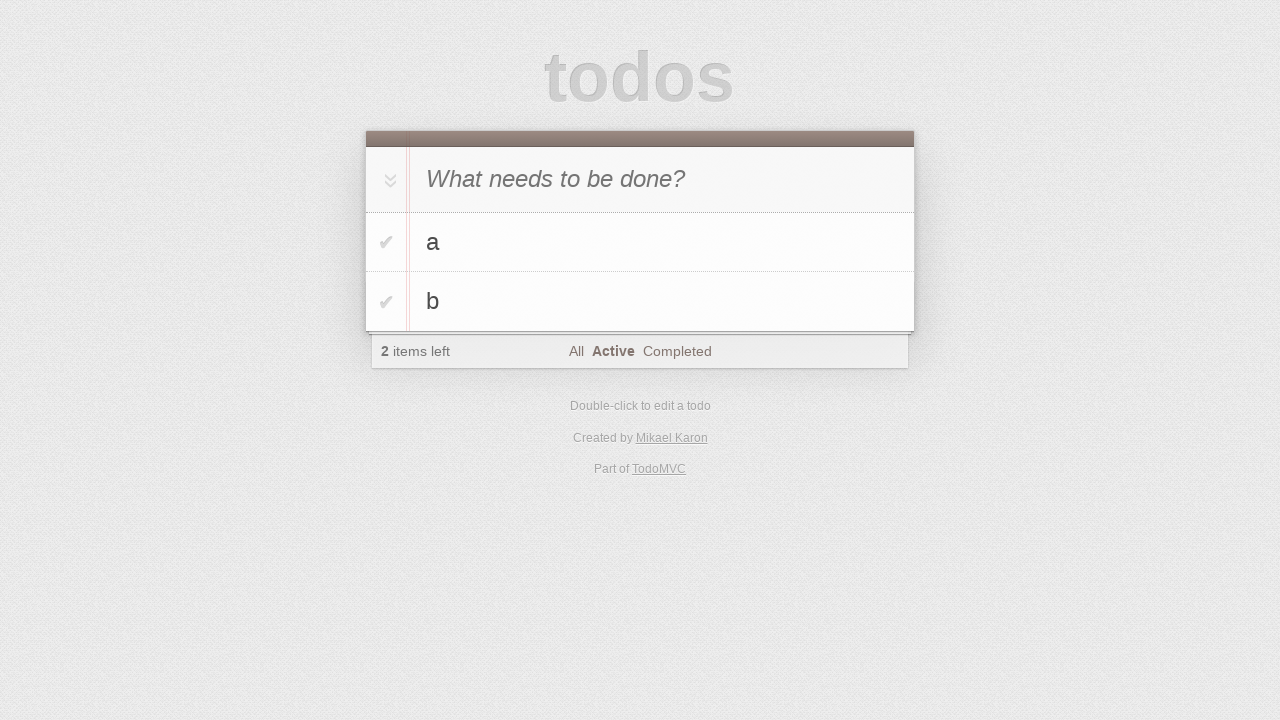

Double-clicked second task to enter edit mode at (640, 302) on #todo-list li:has-text('b')
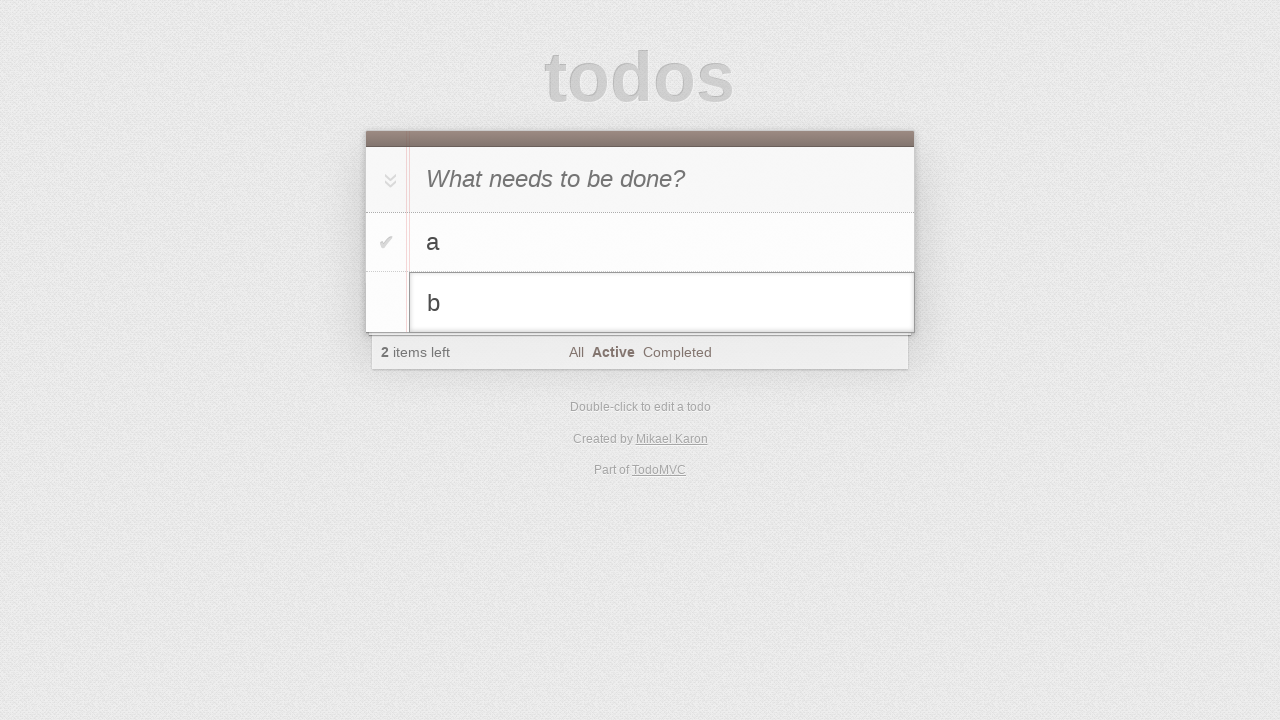

Filled edit field with 'b edited' on #todo-list li.editing .edit
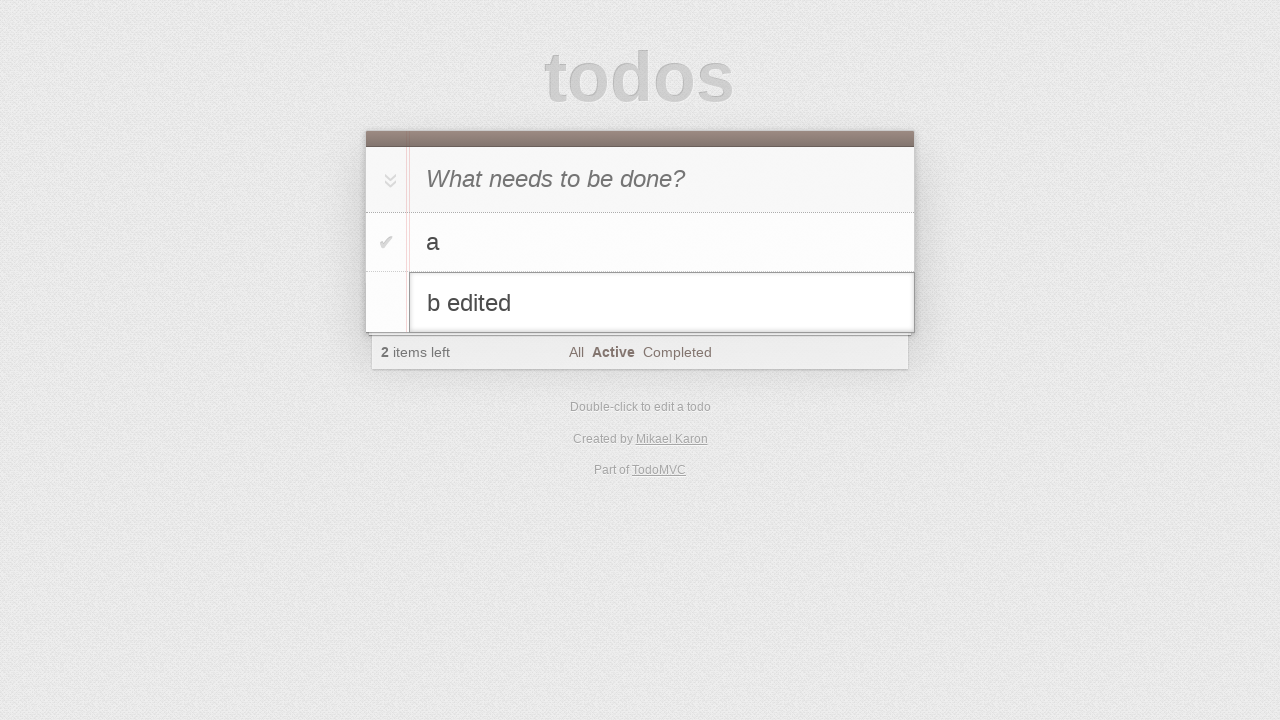

Pressed Escape to cancel editing on #todo-list li.editing .edit
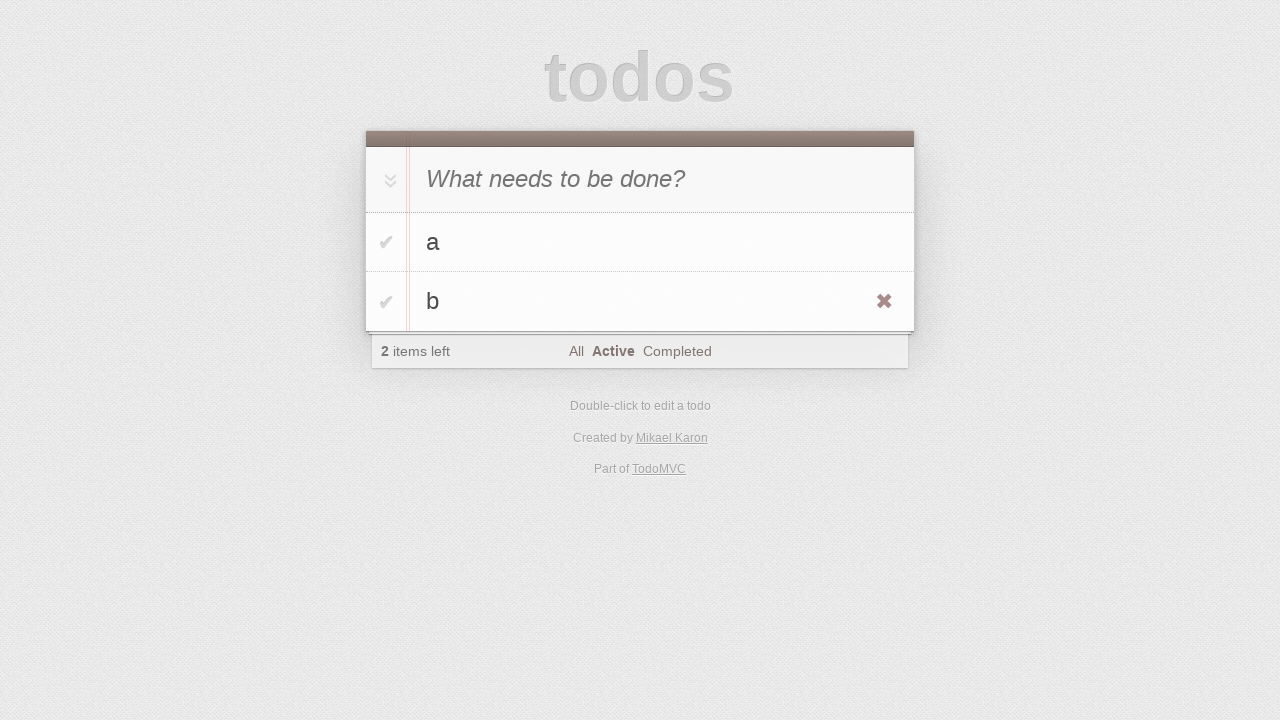

Verified original task text 'b' is preserved after canceling edit
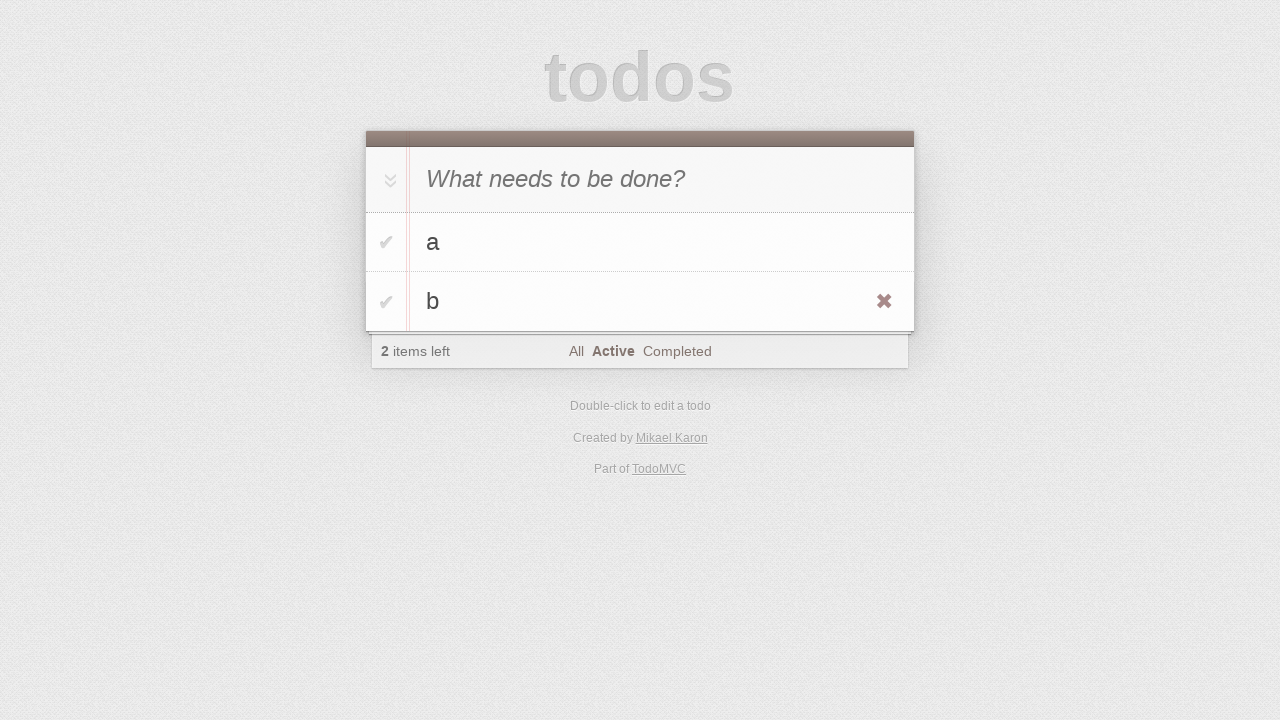

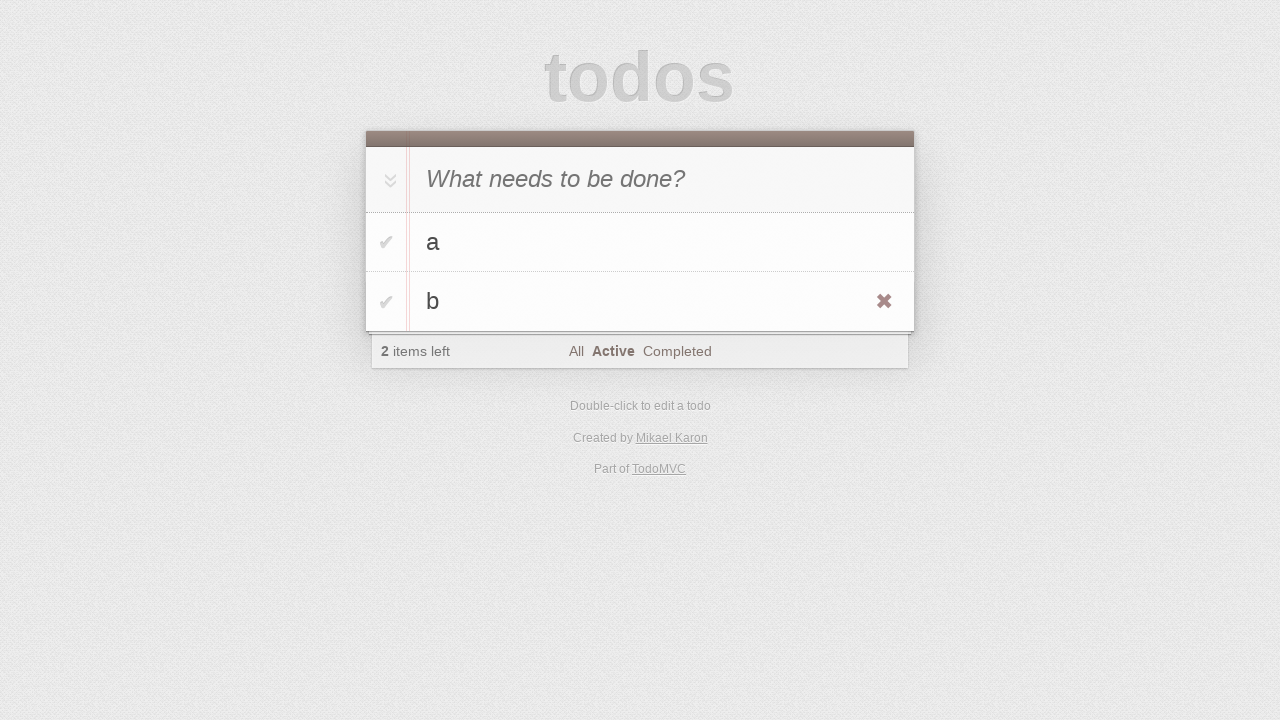